Tests context menu functionality by right-clicking on the designated area and handling the resulting alert

Starting URL: https://the-internet.herokuapp.com/

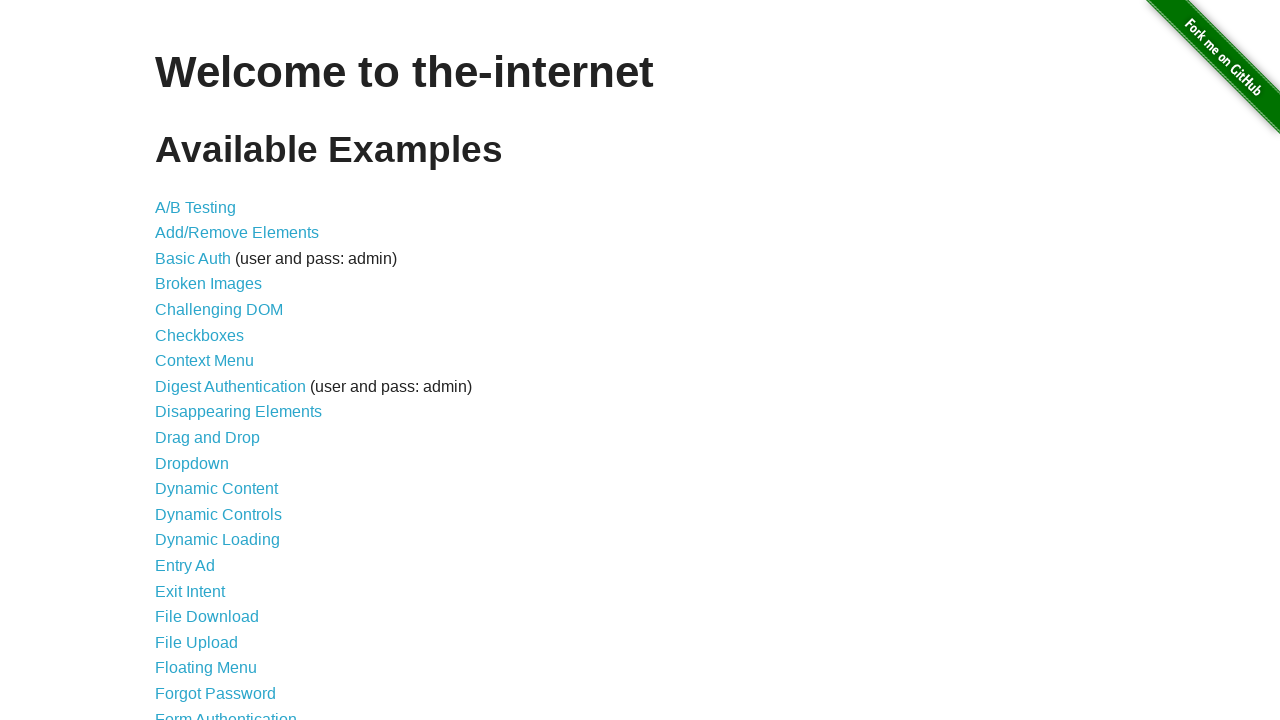

Clicked on Context Menu link at (204, 361) on text=Context Menu
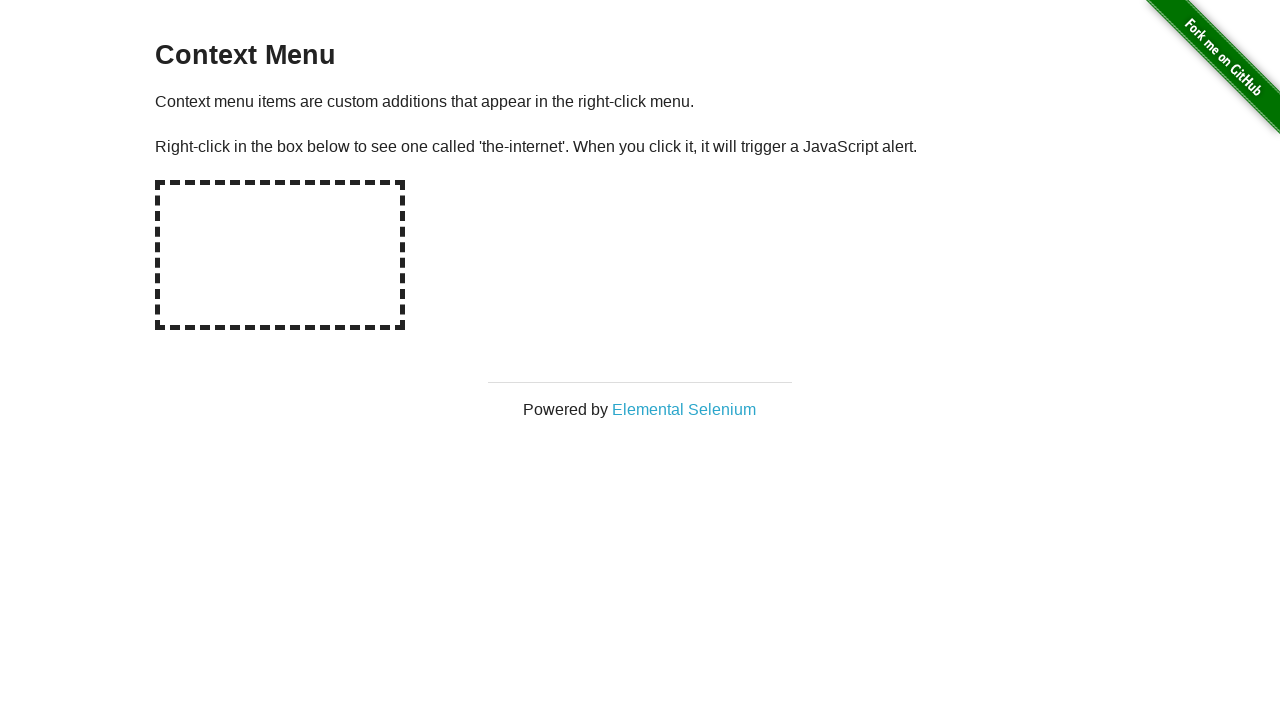

Hot-spot element loaded
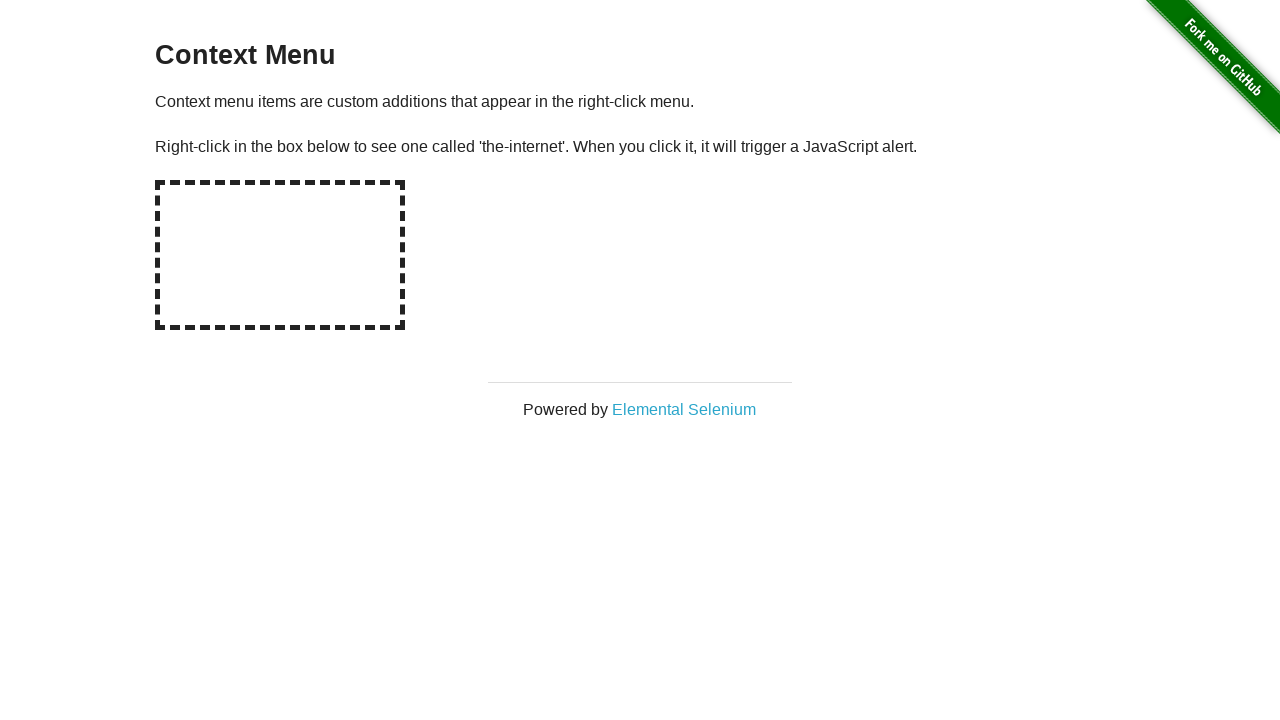

Right-clicked on the hot-spot element at (280, 255) on #hot-spot
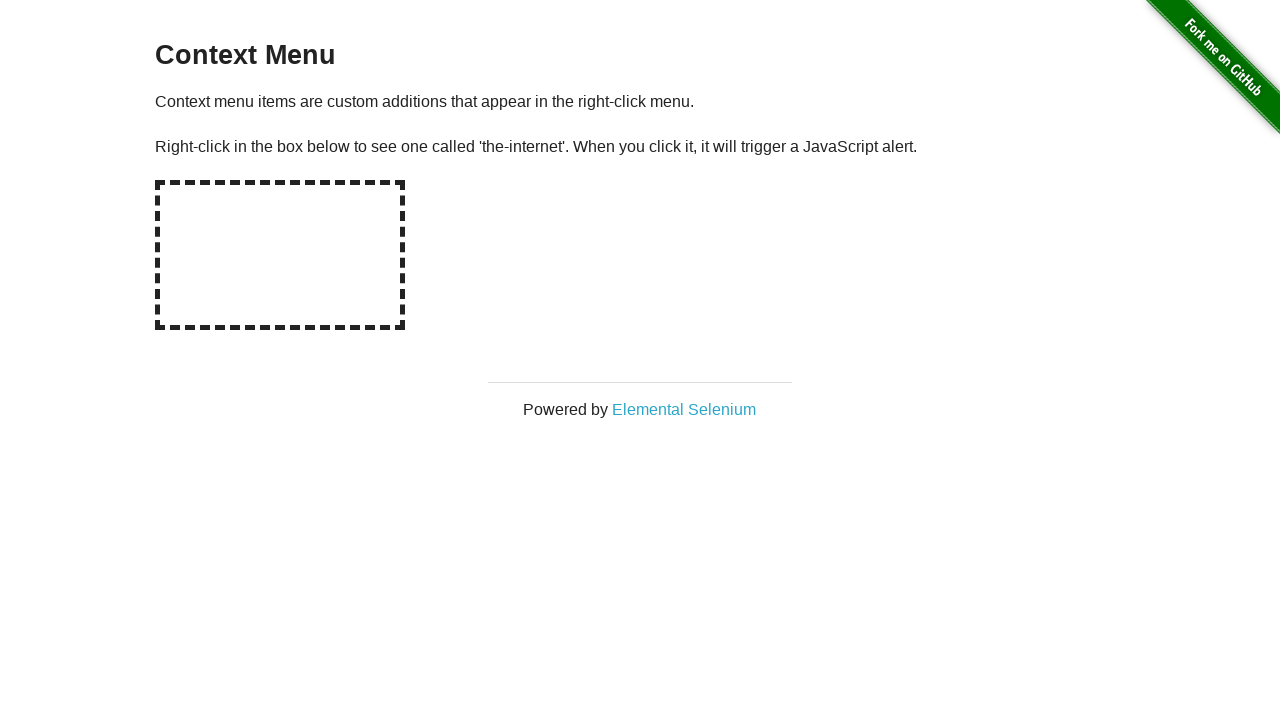

Alert dialog handler registered and accepted
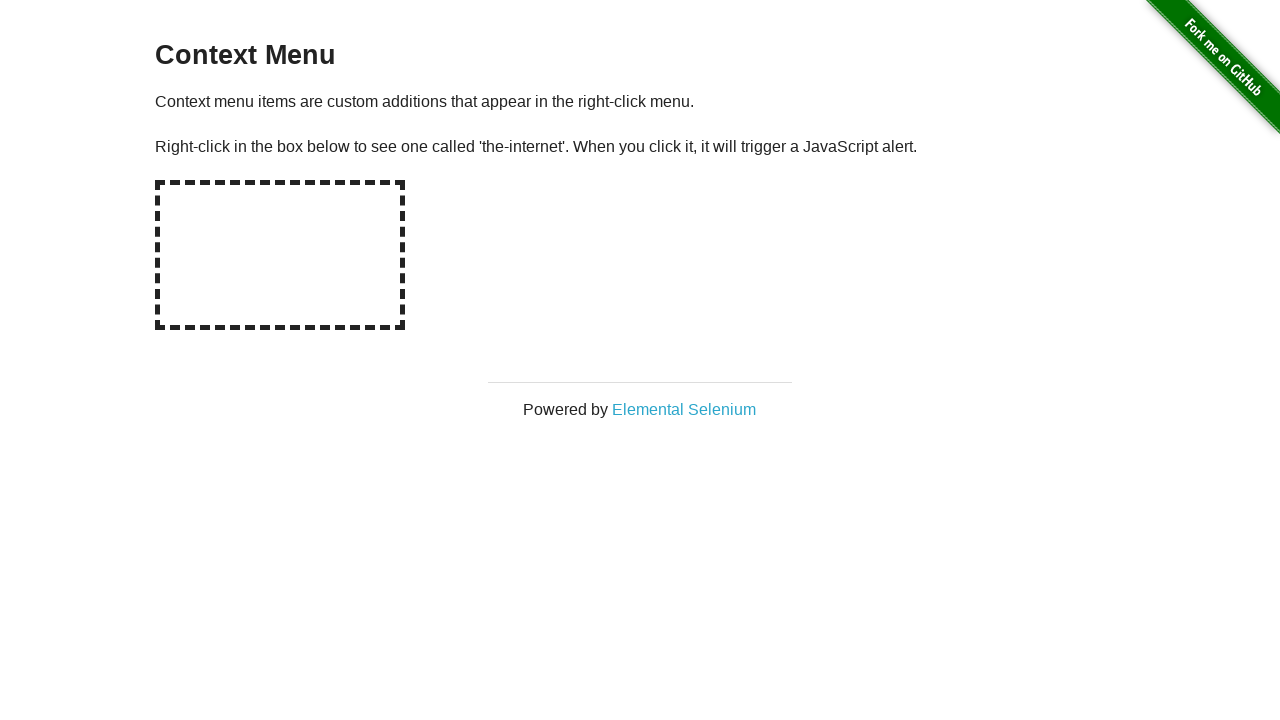

Navigated back to previous page
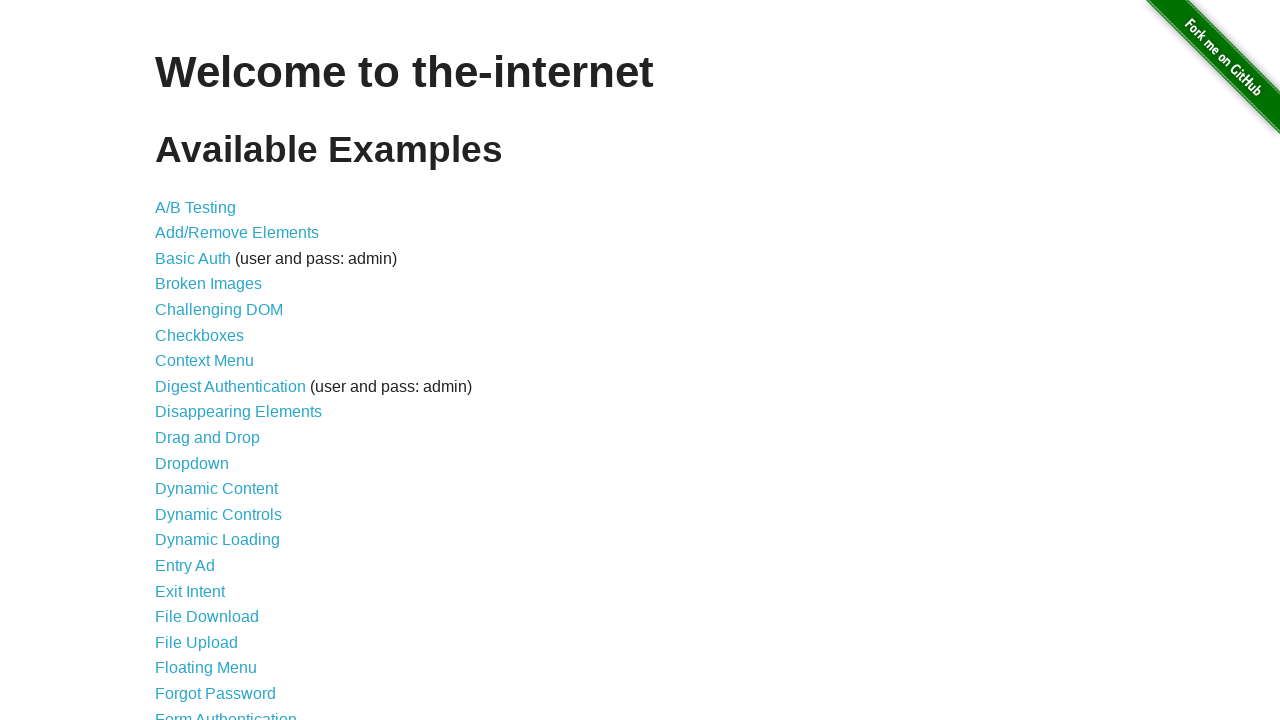

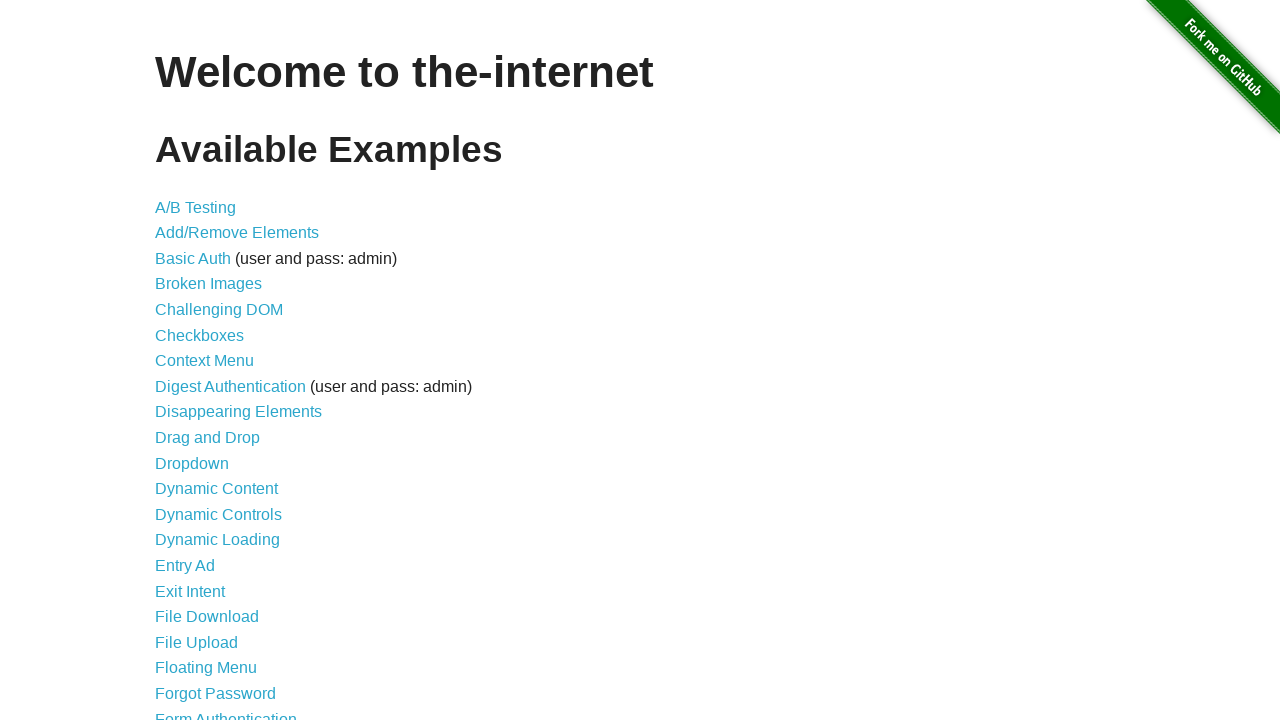